Tests a basic calculator web application by entering two numbers, selecting an arithmetic operation (like Add, Subtract, Multiply, Divide), clicking calculate, and verifying a result is displayed.

Starting URL: https://testsheepnz.github.io/BasicCalculator.html

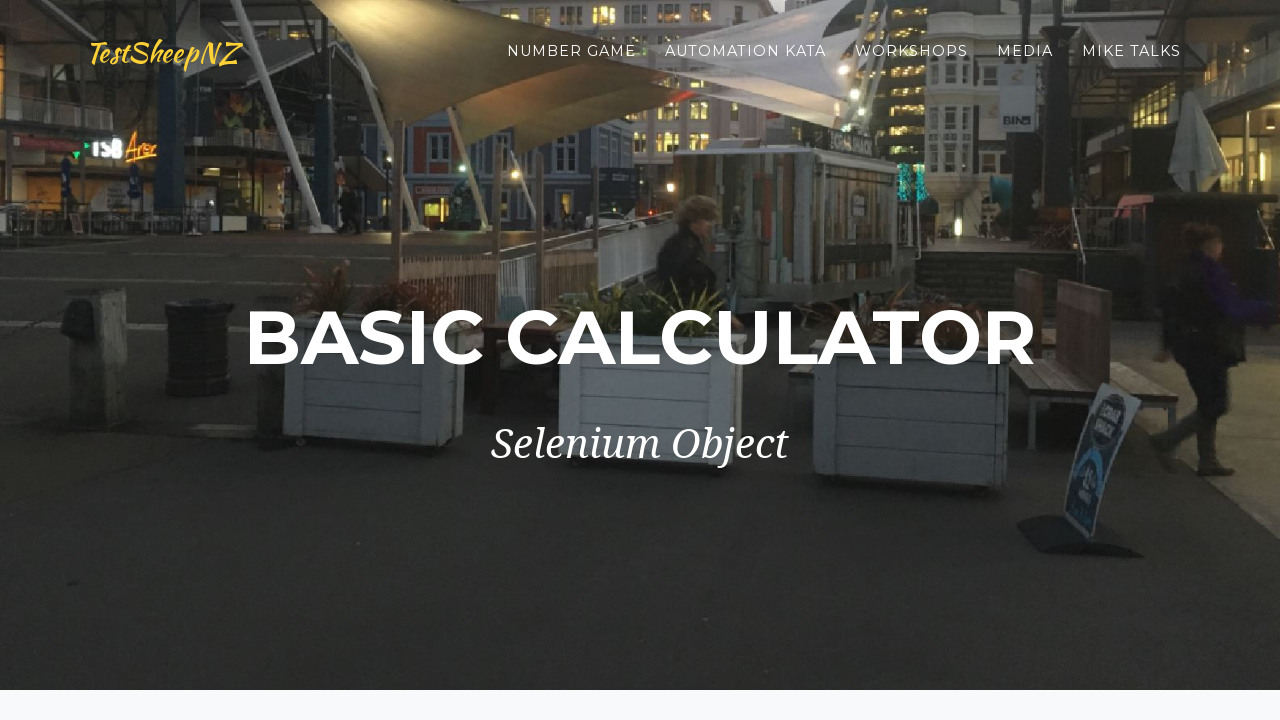

Entered first number: 15 on #number1Field
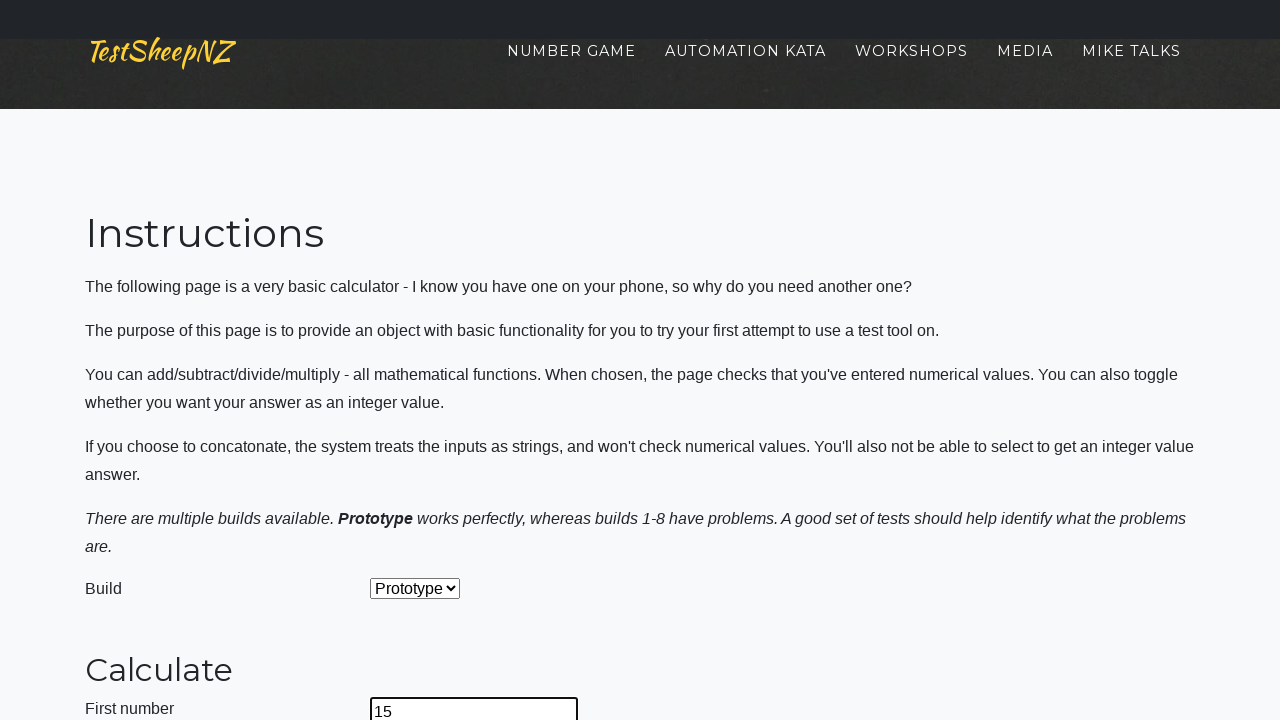

Entered second number: 7 on #number2Field
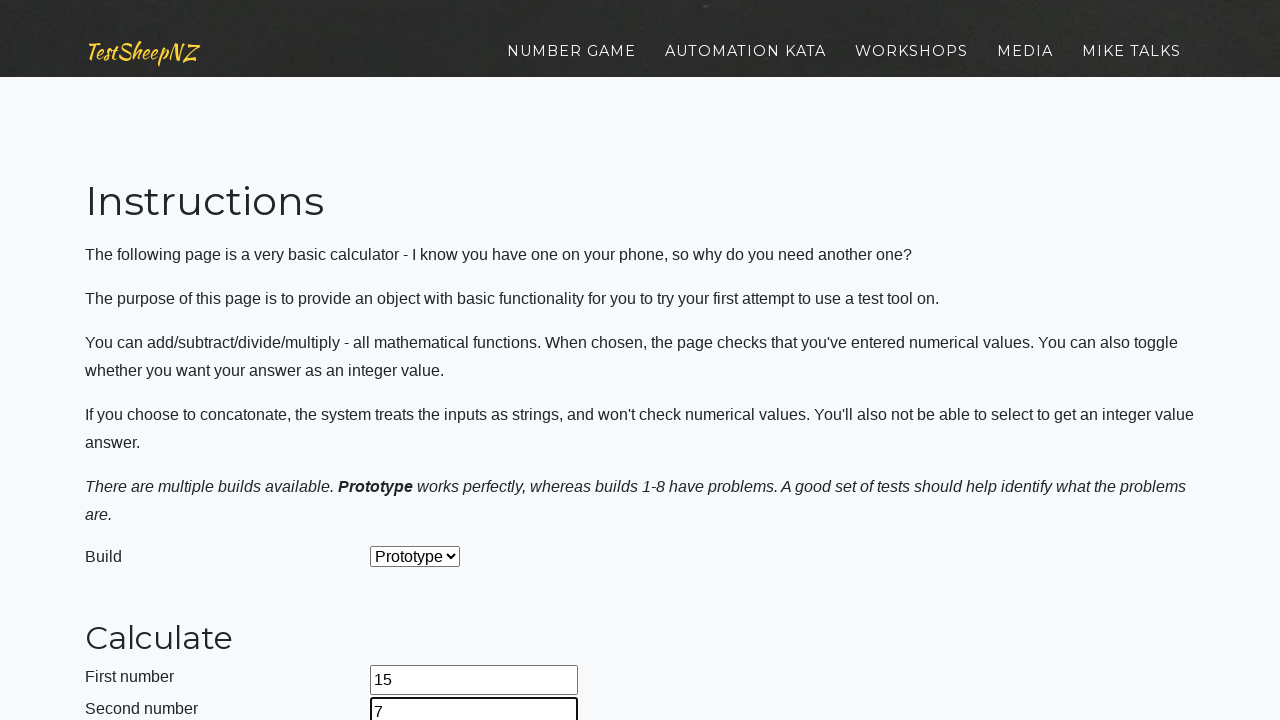

Selected Add operation from dropdown on #selectOperationDropdown
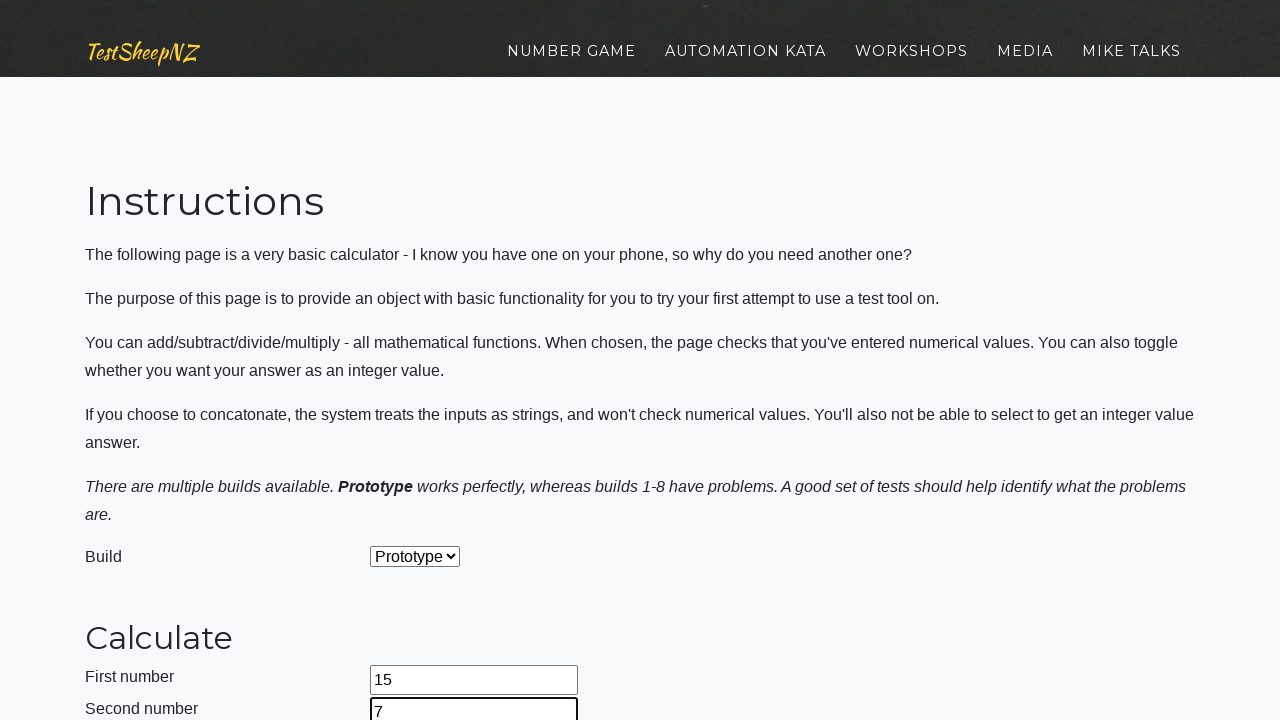

Clicked calculate button at (422, 361) on #calculateButton
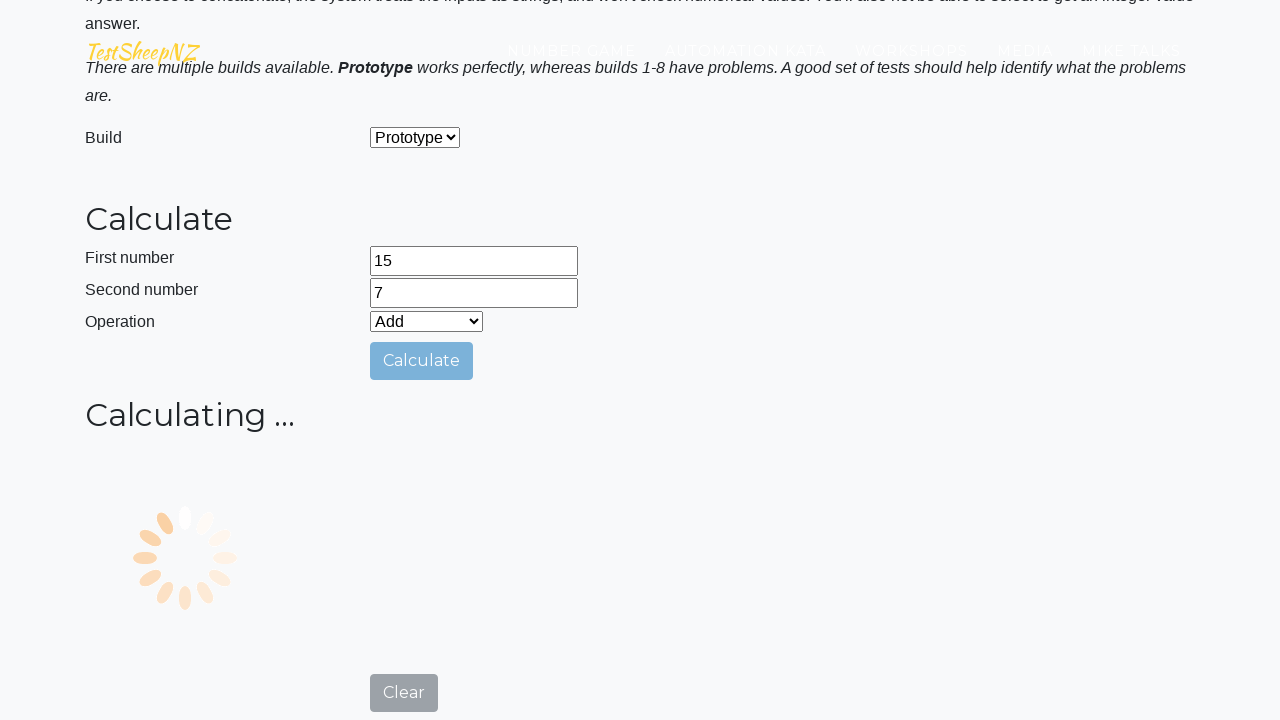

Result field displayed after calculation
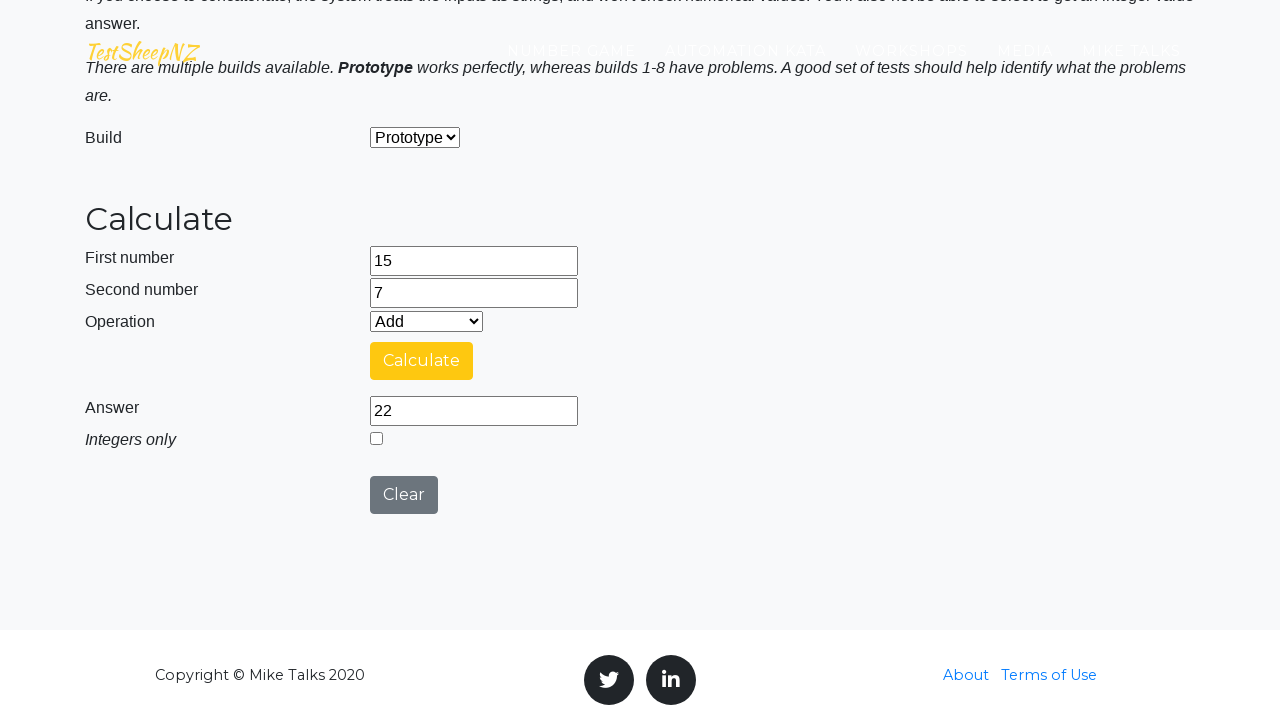

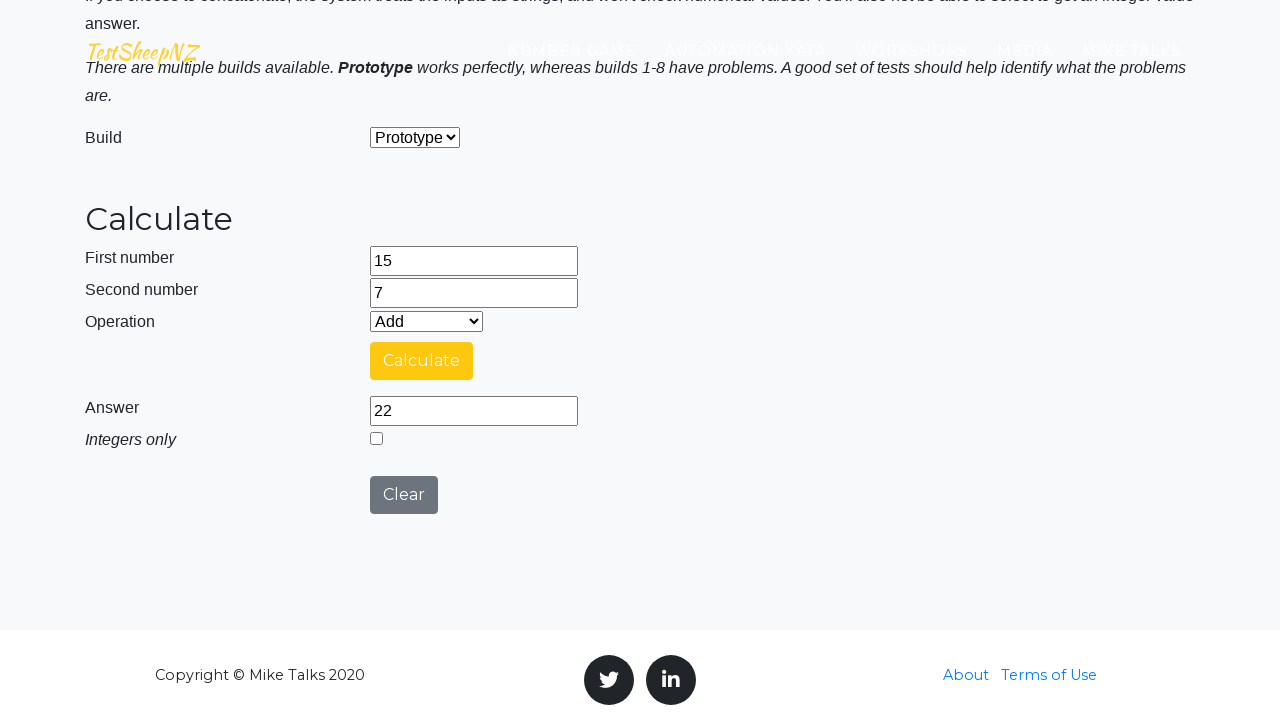